Tests dynamic controls functionality by interacting with a checkbox toggle button and verifying the checkbox visibility changes after clicking the toggle.

Starting URL: https://v1.training-support.net/selenium/dynamic-controls

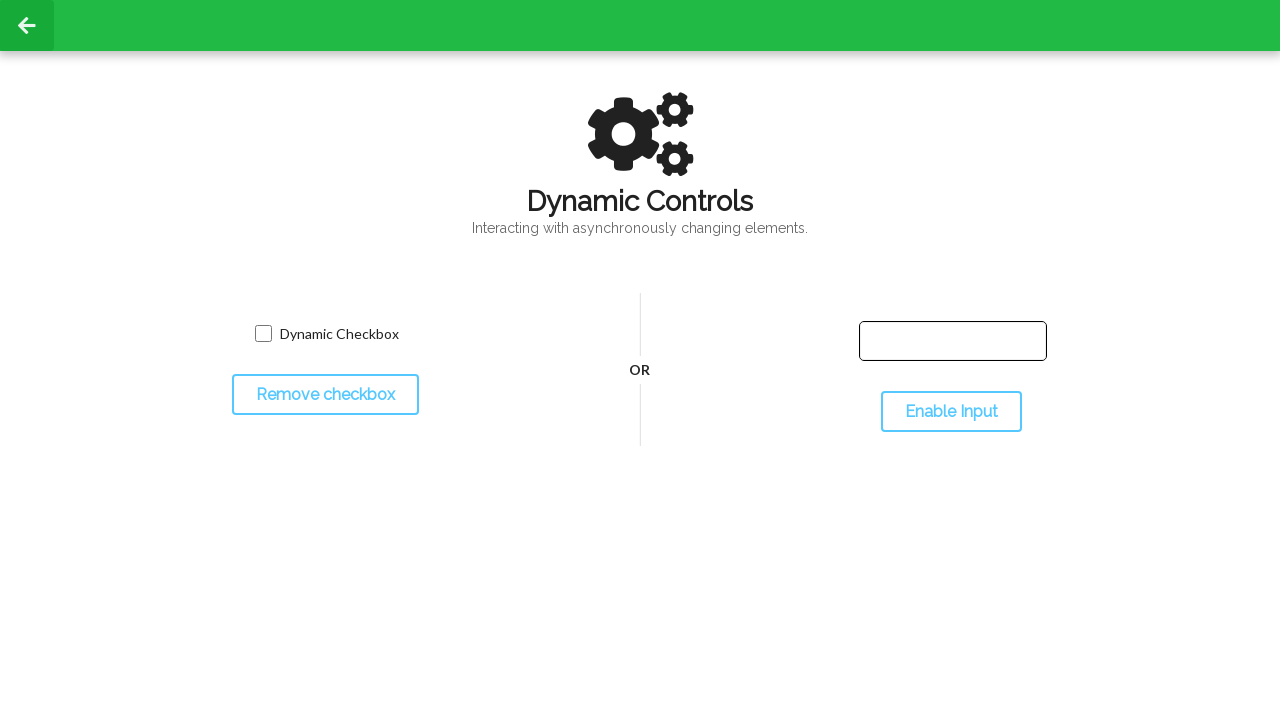

Checkbox element is visible on the page
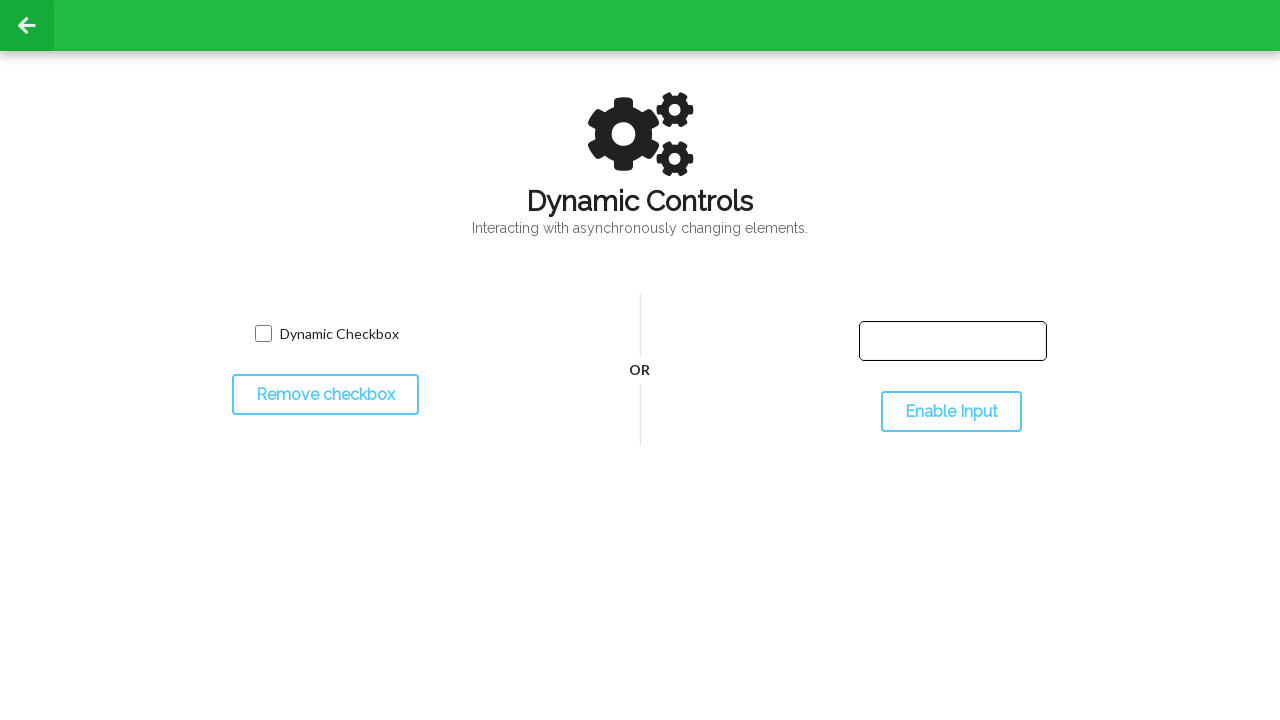

Clicked the toggle button to hide the checkbox at (325, 395) on #toggleCheckbox
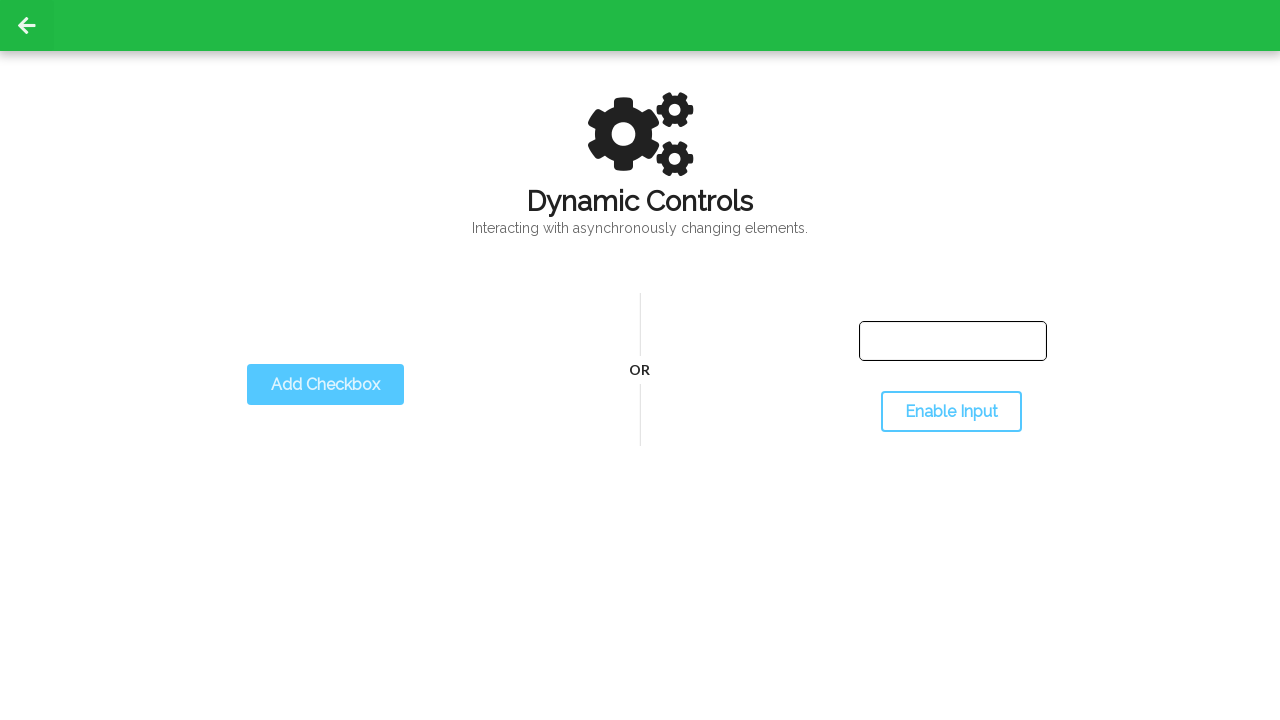

Checkbox has been hidden after toggling
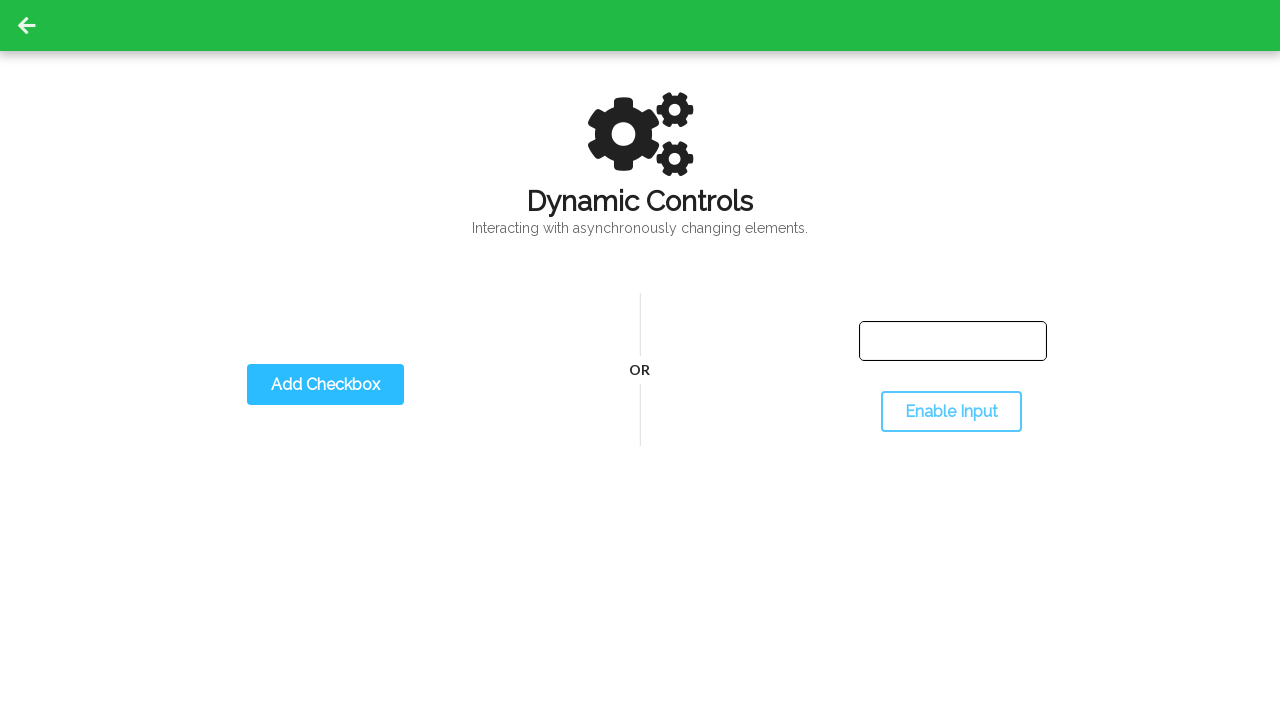

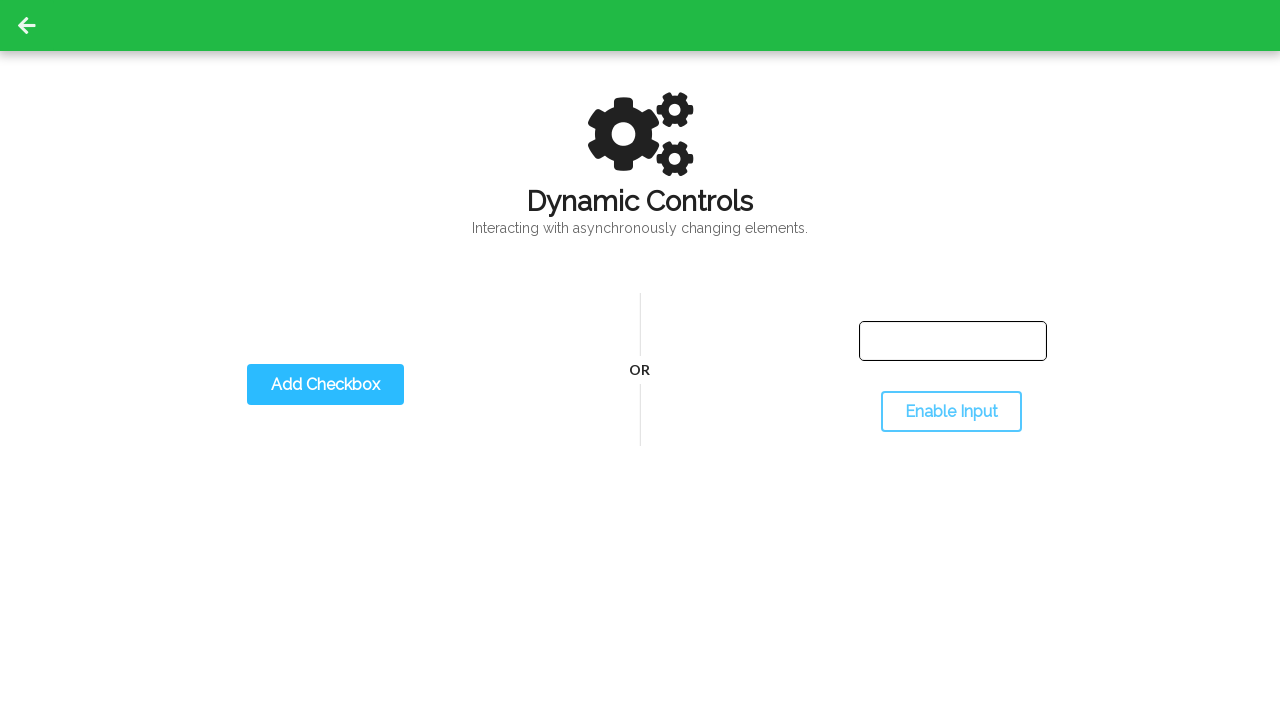